Tests JavaScript Confirm functionality by clicking the JS Confirm button, dismissing the confirmation dialog, and verifying the result message shows "Cancel" was clicked

Starting URL: https://the-internet.herokuapp.com/javascript_alerts

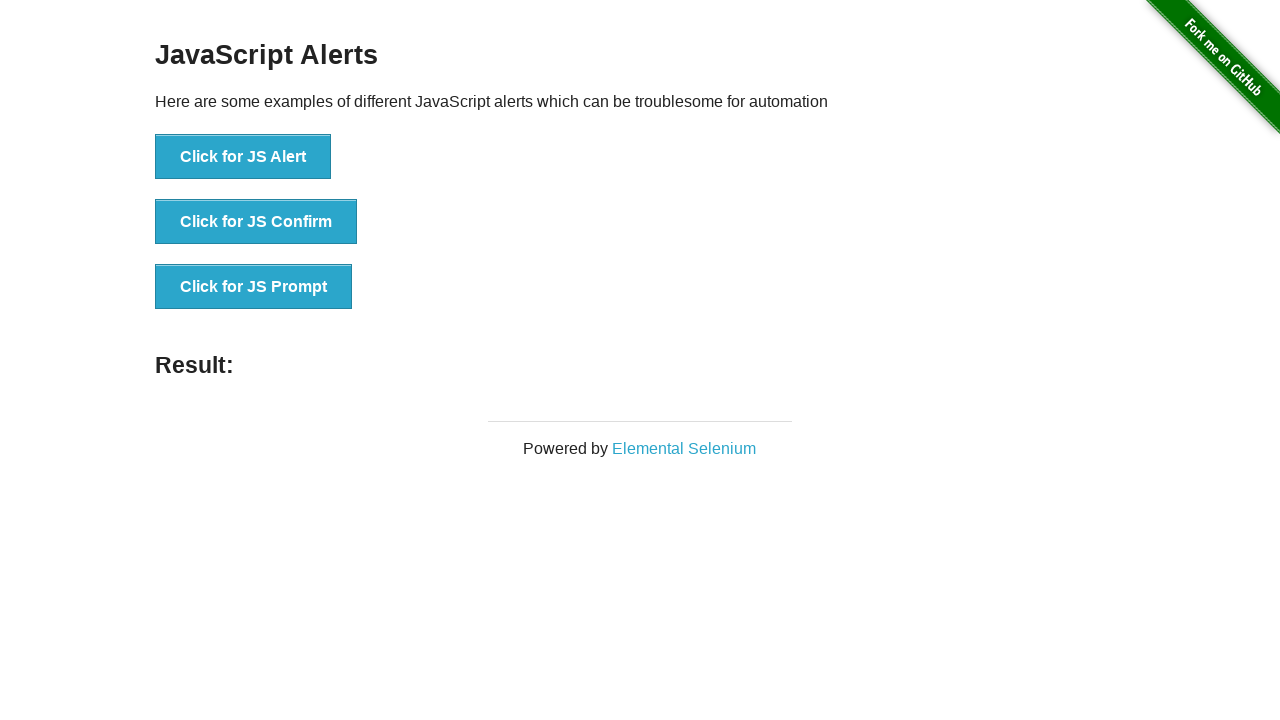

Set up dialog handler to dismiss confirmation dialog
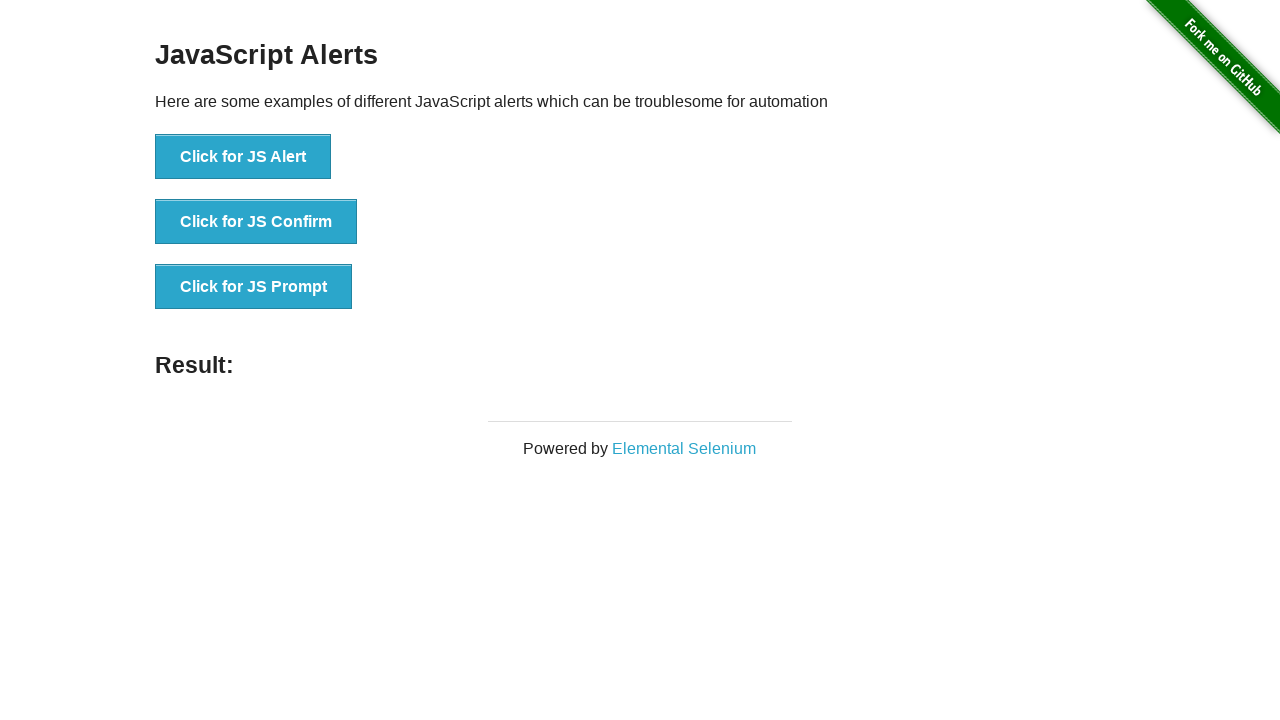

Clicked JS Confirm button at (256, 222) on button[onclick*='jsConfirm']
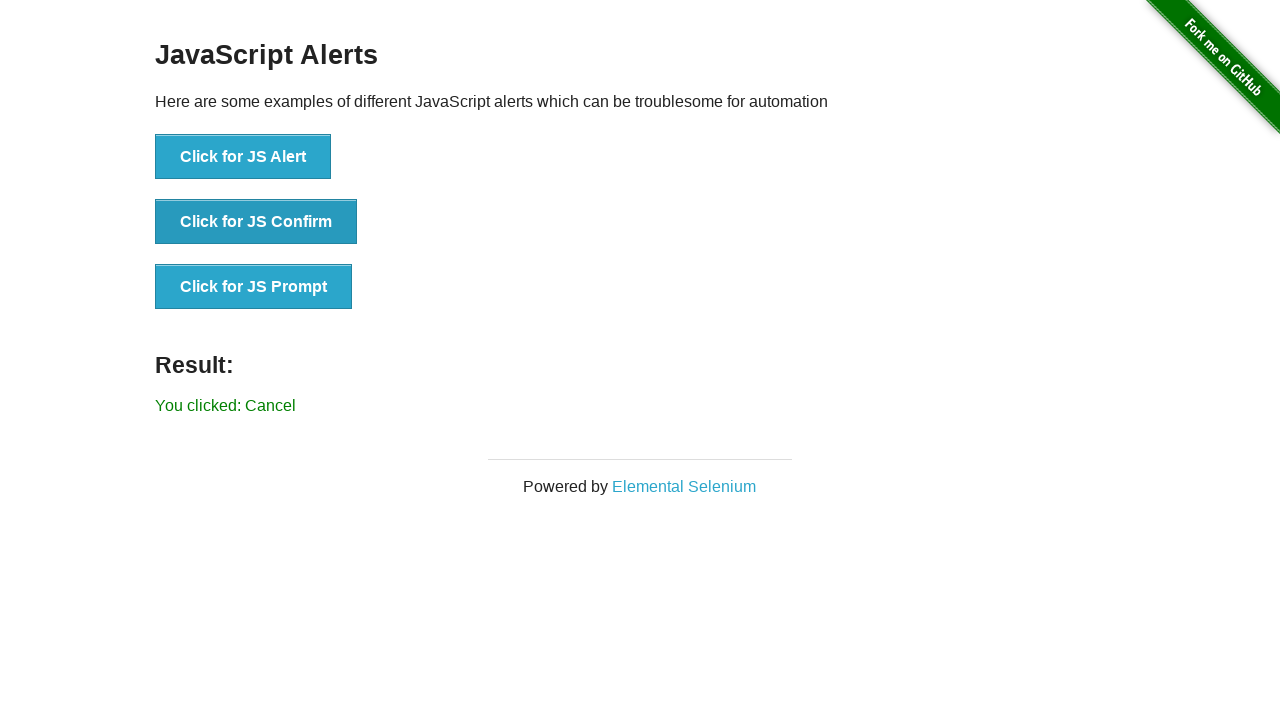

Result message element loaded
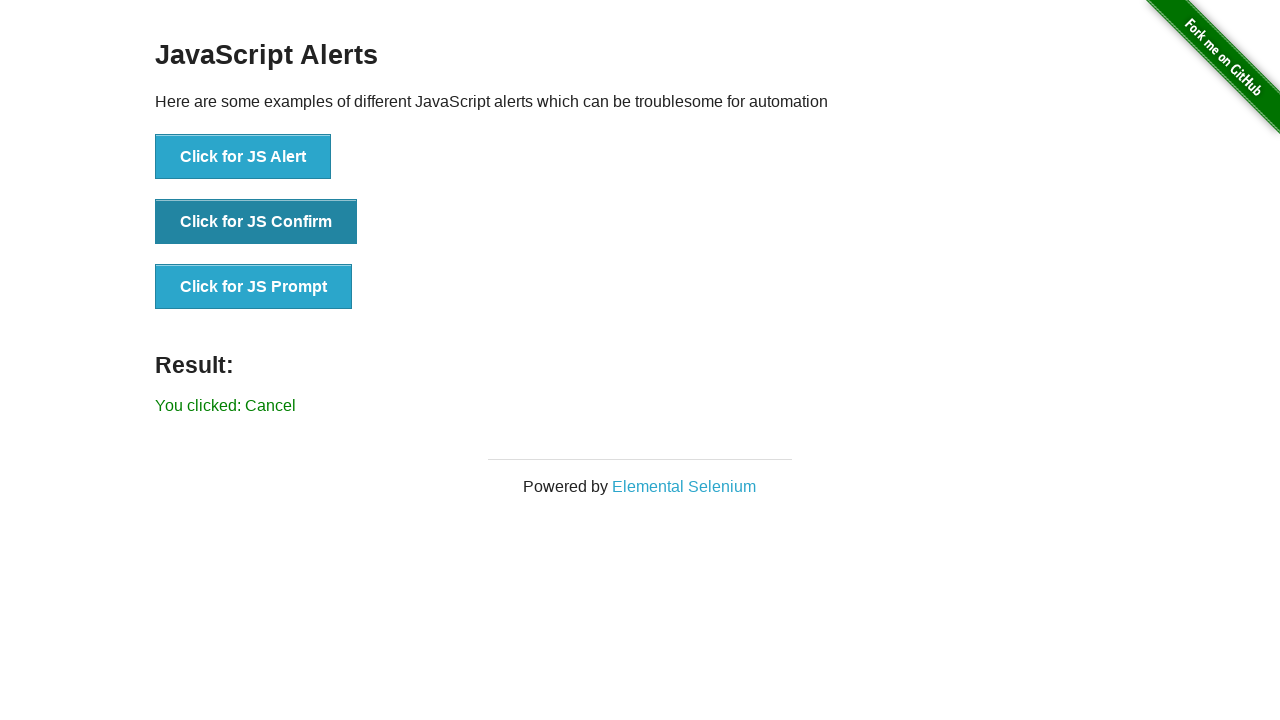

Retrieved result text from page
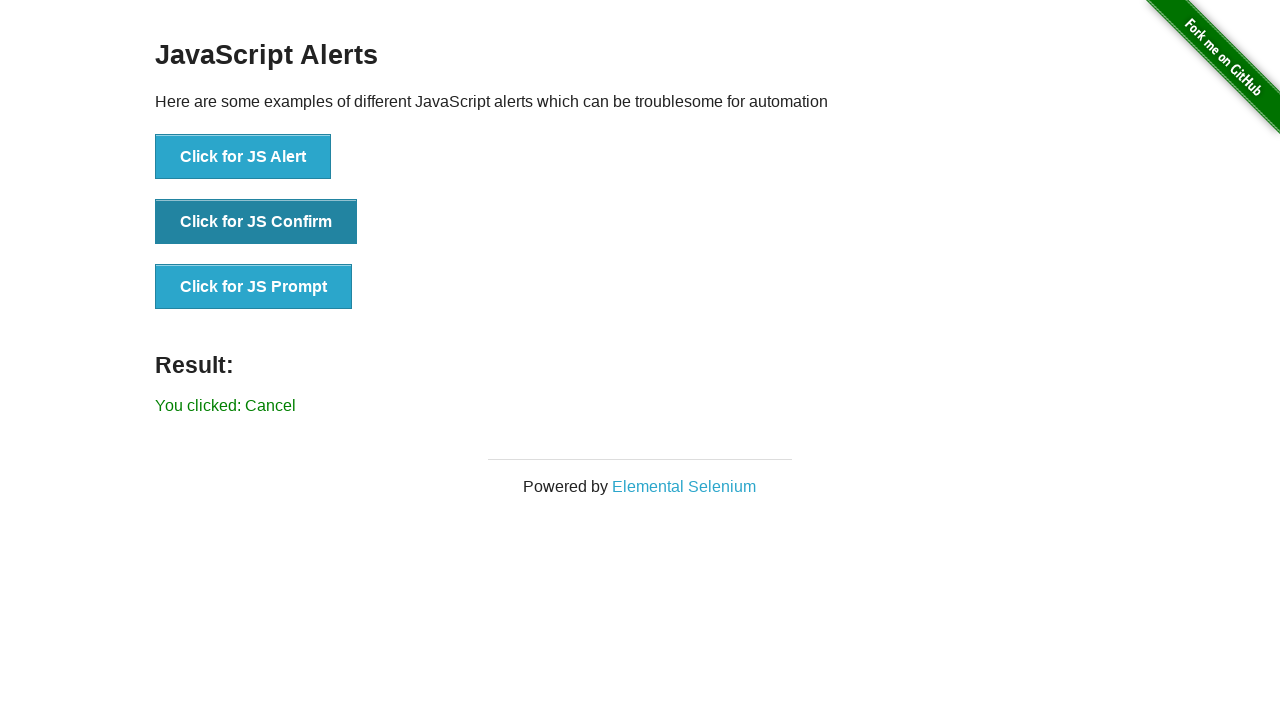

Verified result message shows 'You clicked: Cancel'
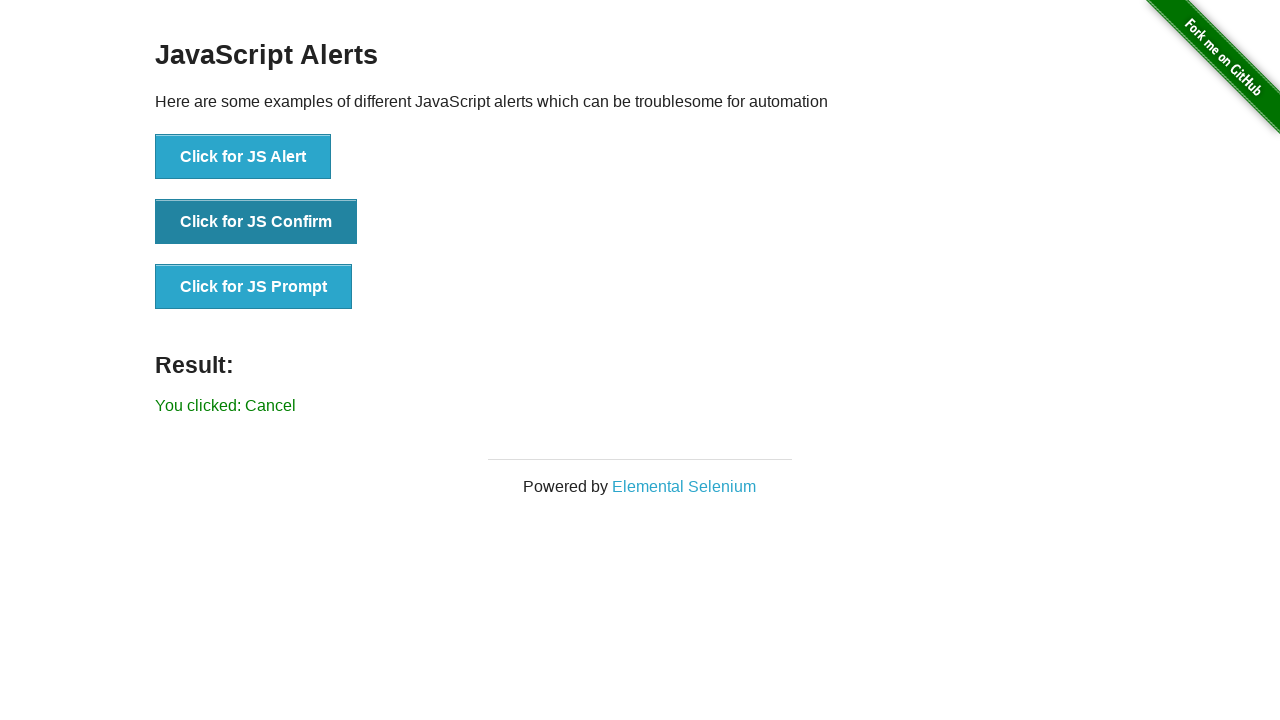

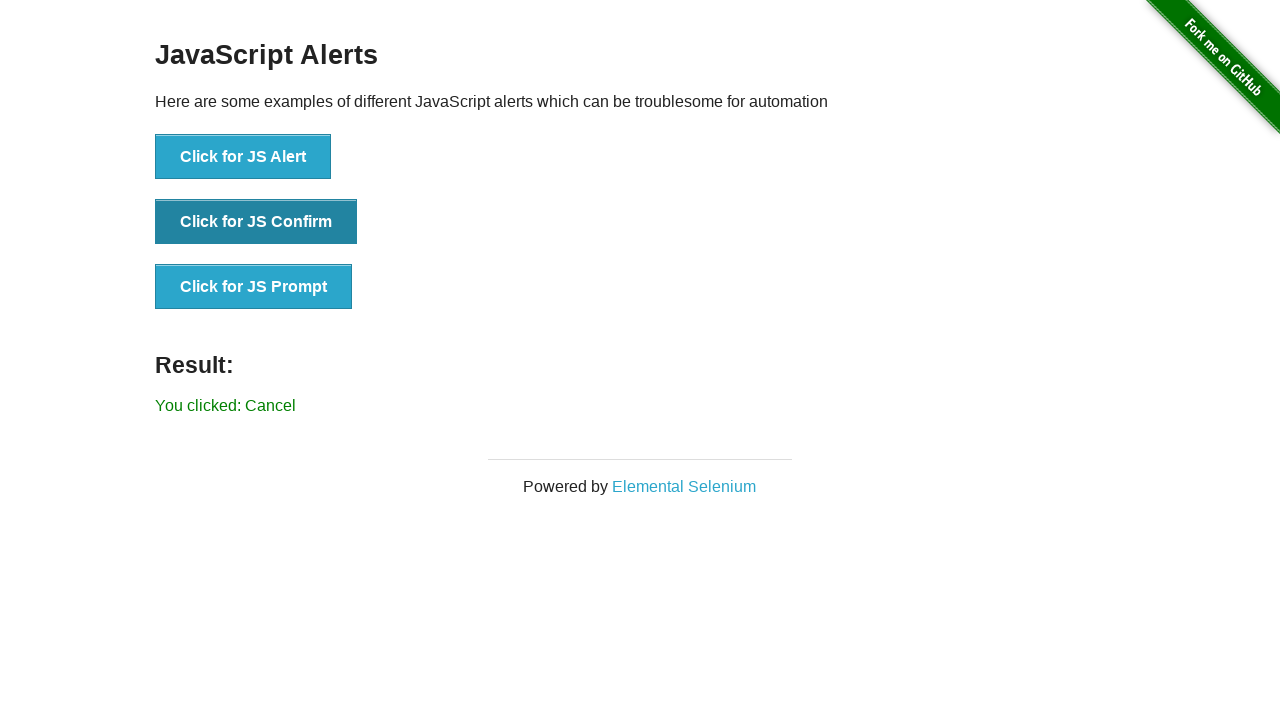